Navigates to a text box demo page and retrieves the current page URL using JavaScript

Starting URL: https://demoqa.com/text-box

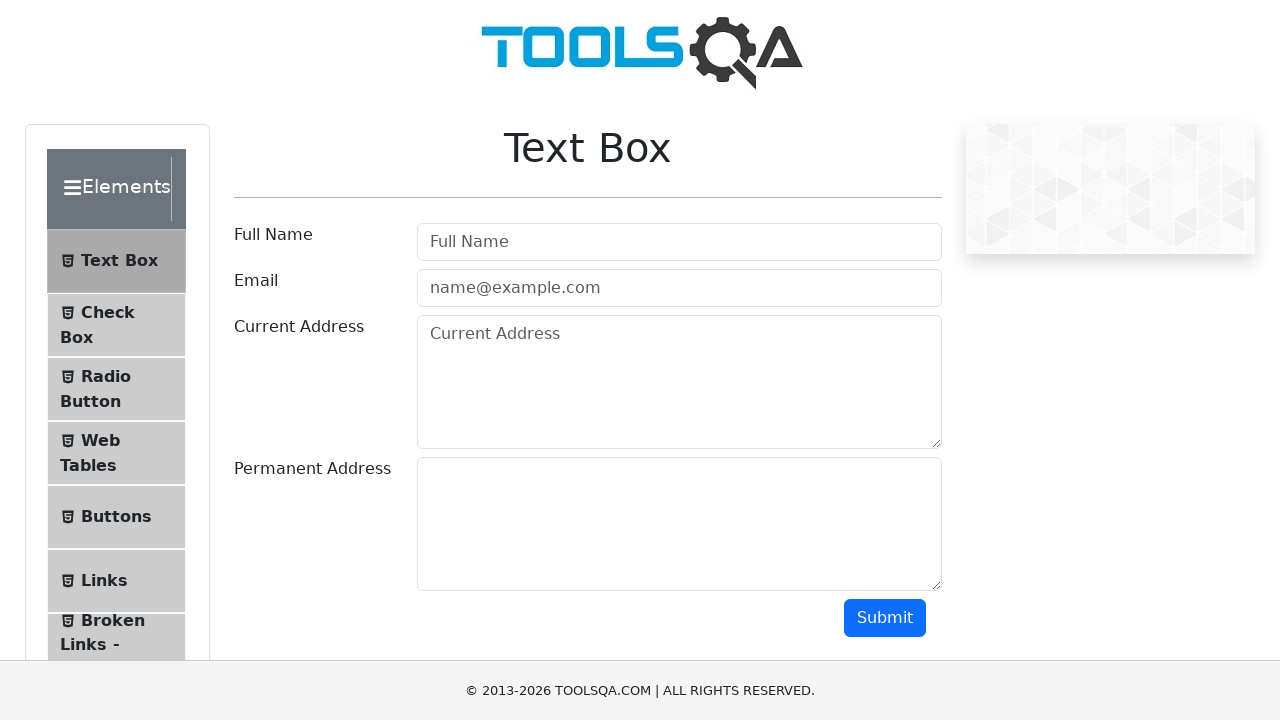

Navigated to text box demo page at https://demoqa.com/text-box
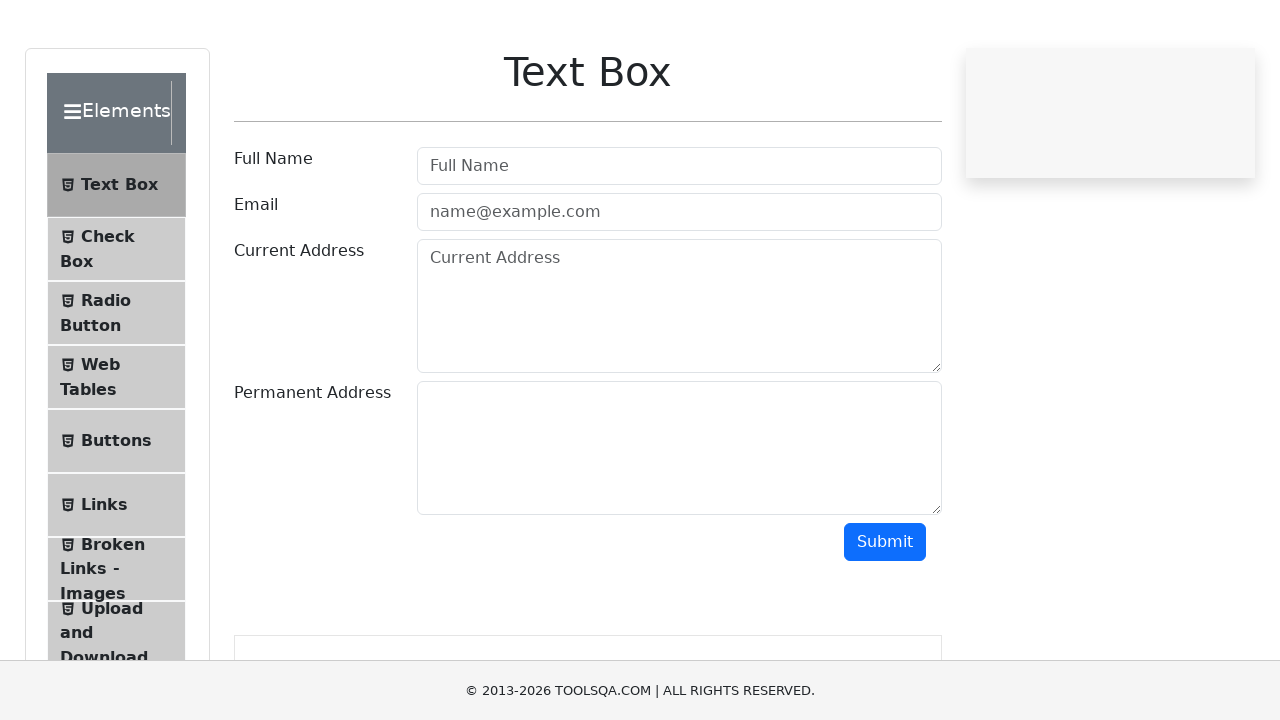

Retrieved current page URL using JavaScript: https://demoqa.com/text-box
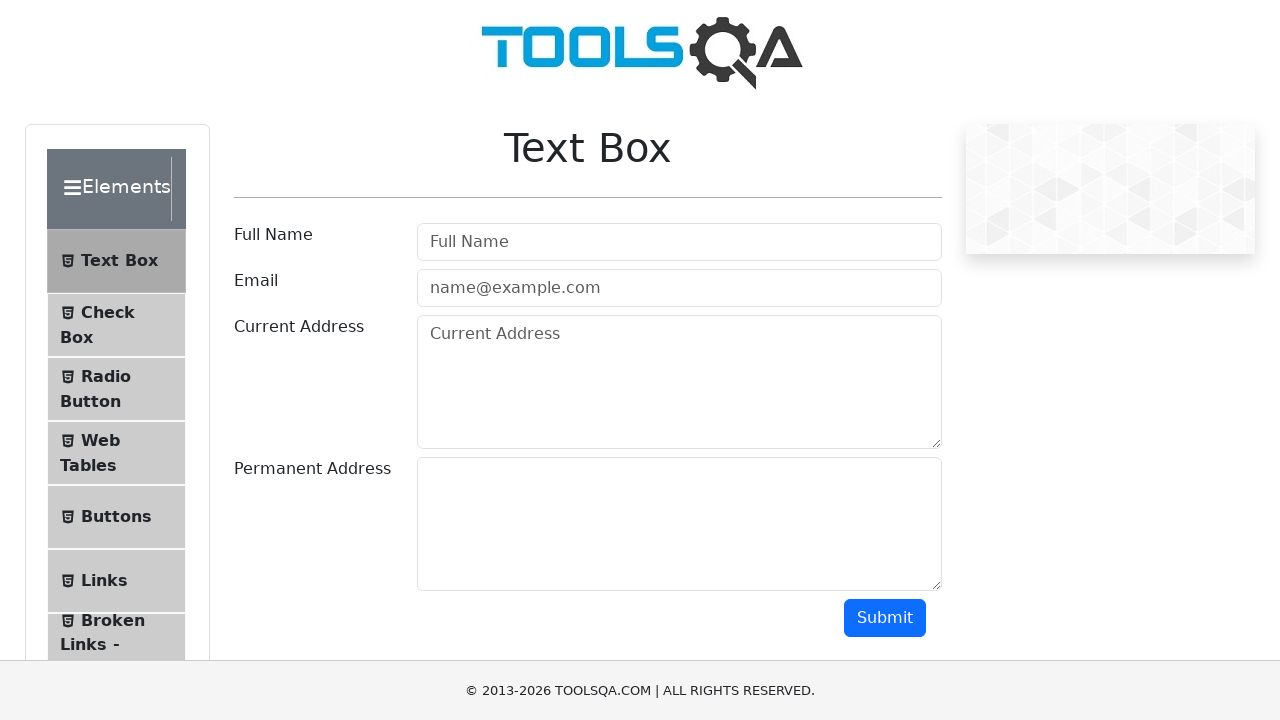

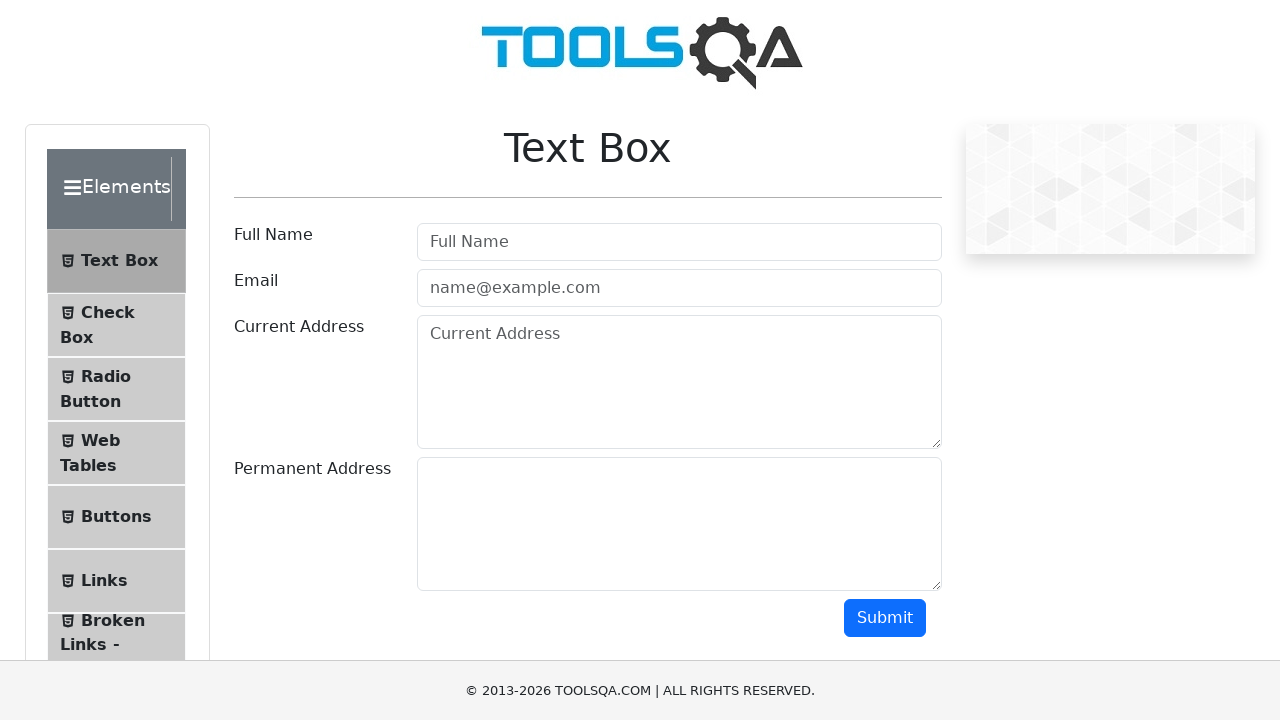